Navigates to a page with two numbers, calculates their sum, selects the sum from a dropdown menu, and submits the form

Starting URL: http://suninjuly.github.io/selects1.html

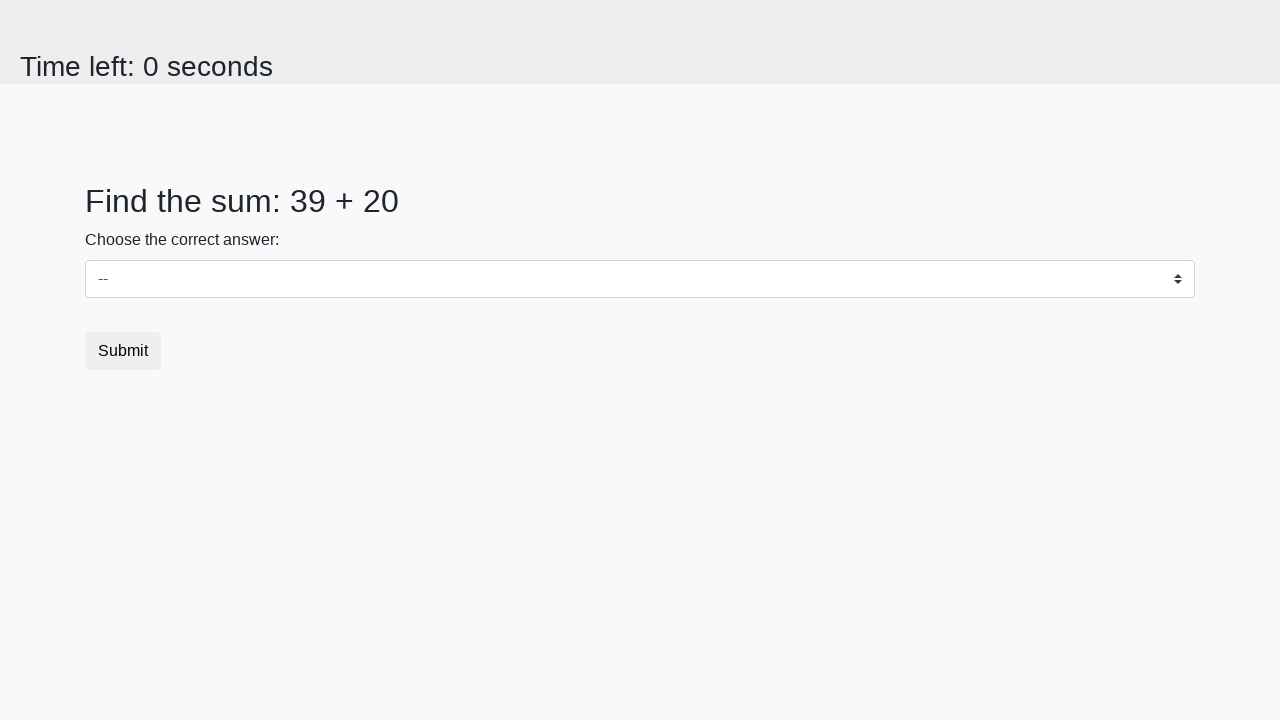

Retrieved first number from the page
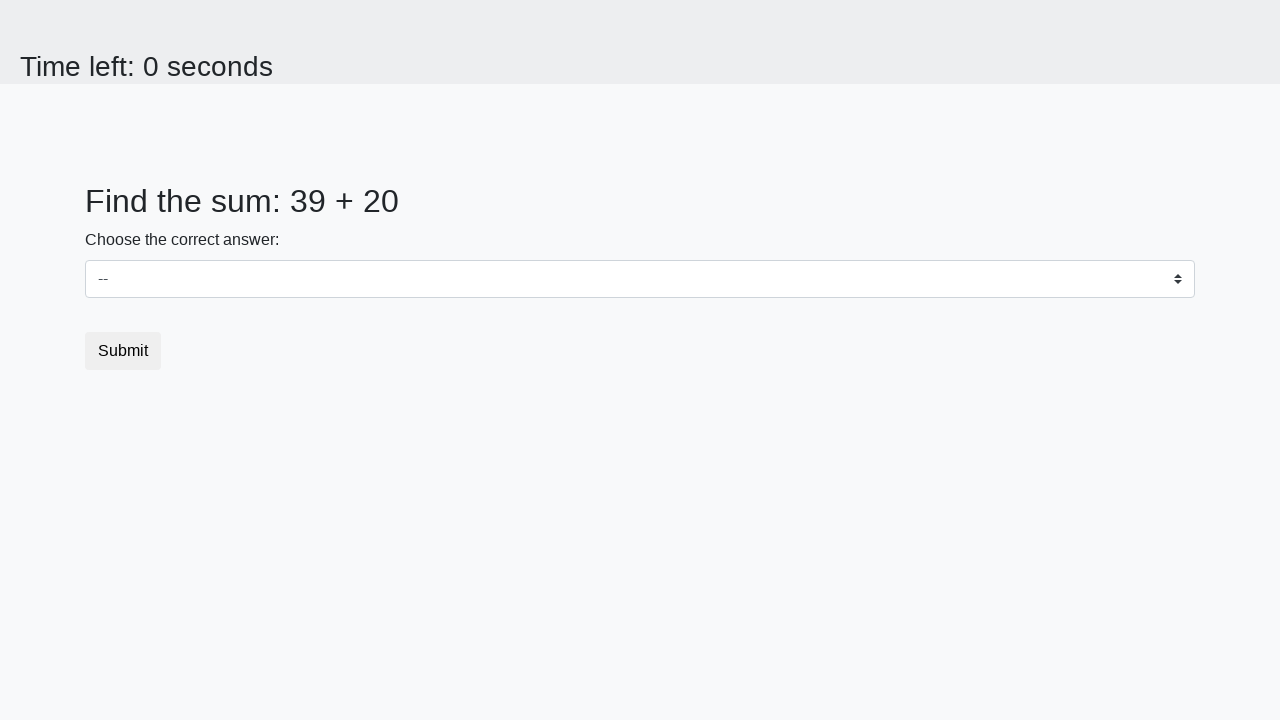

Retrieved second number from the page
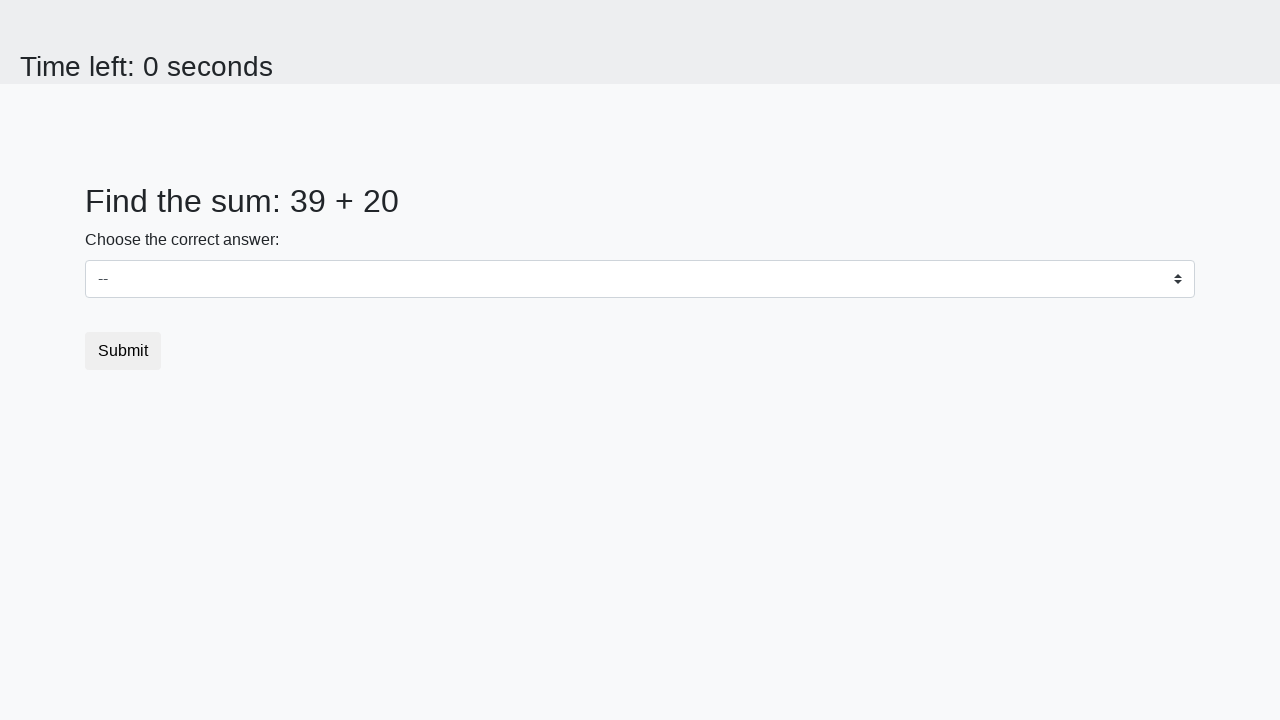

Calculated sum: 39 + 20 = 59
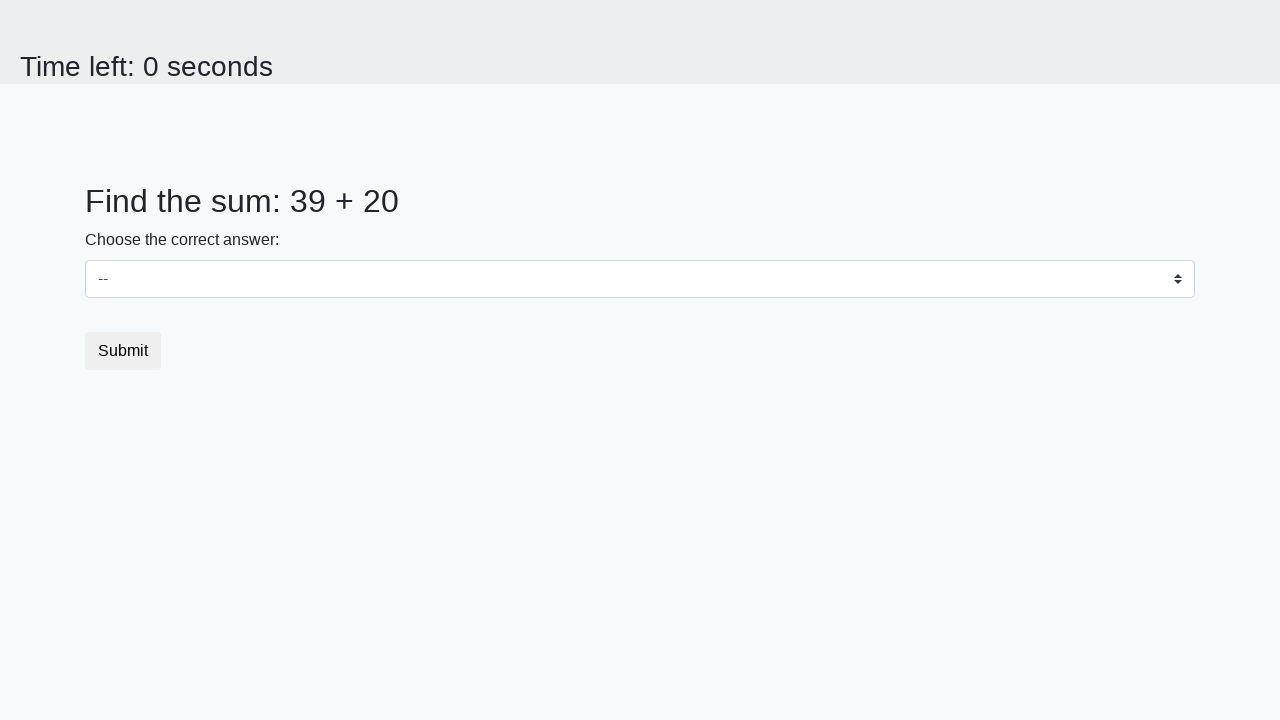

Selected sum value '59' from dropdown menu on select
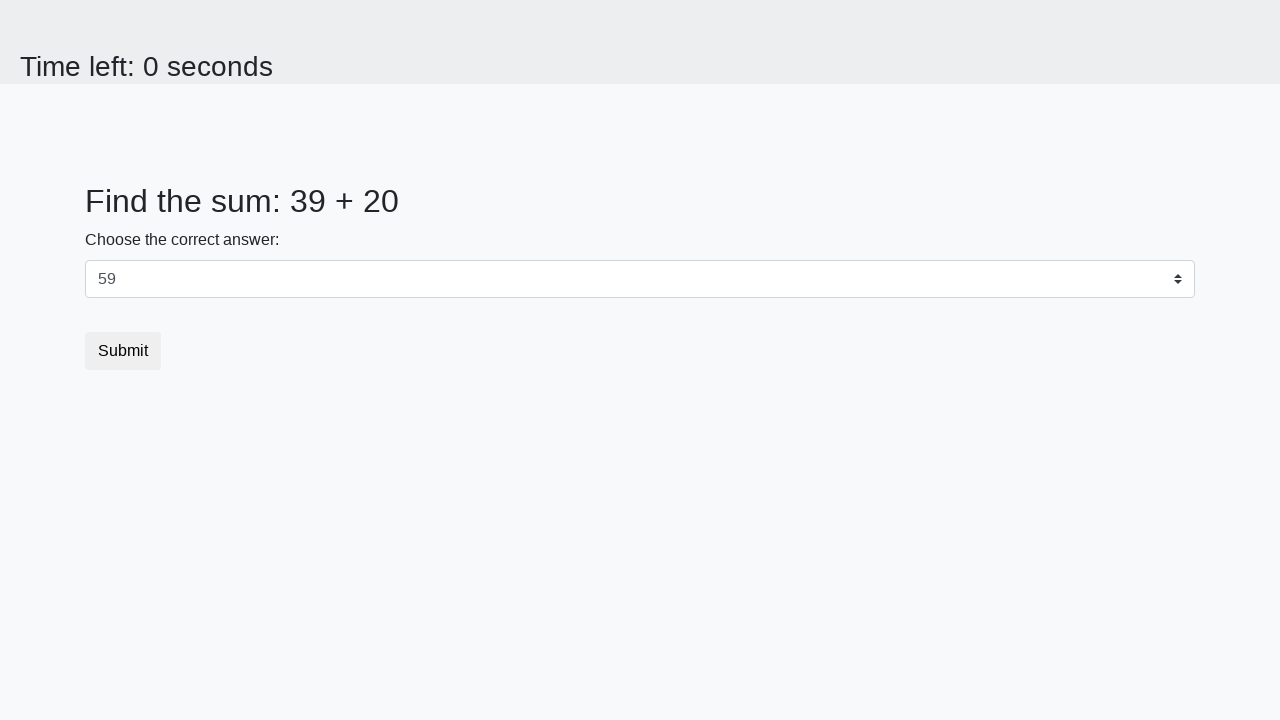

Clicked submit button at (123, 351) on button
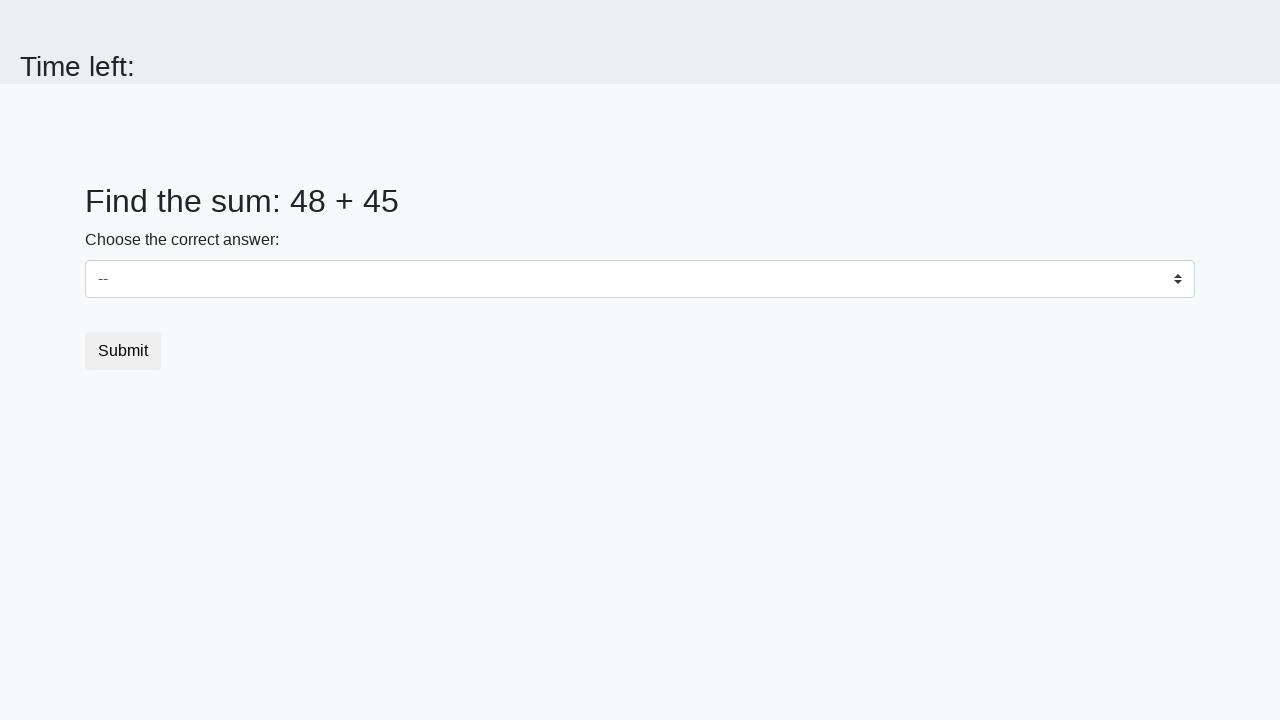

Alert dialog handler configured to accept alerts
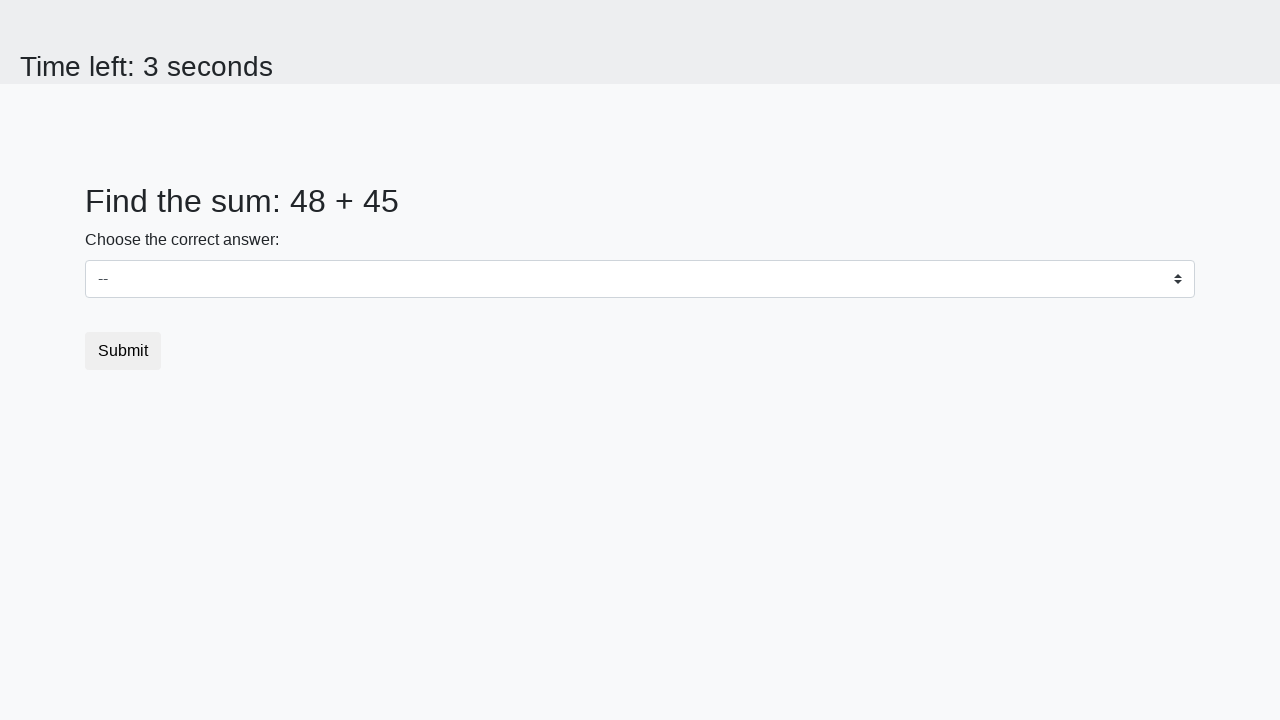

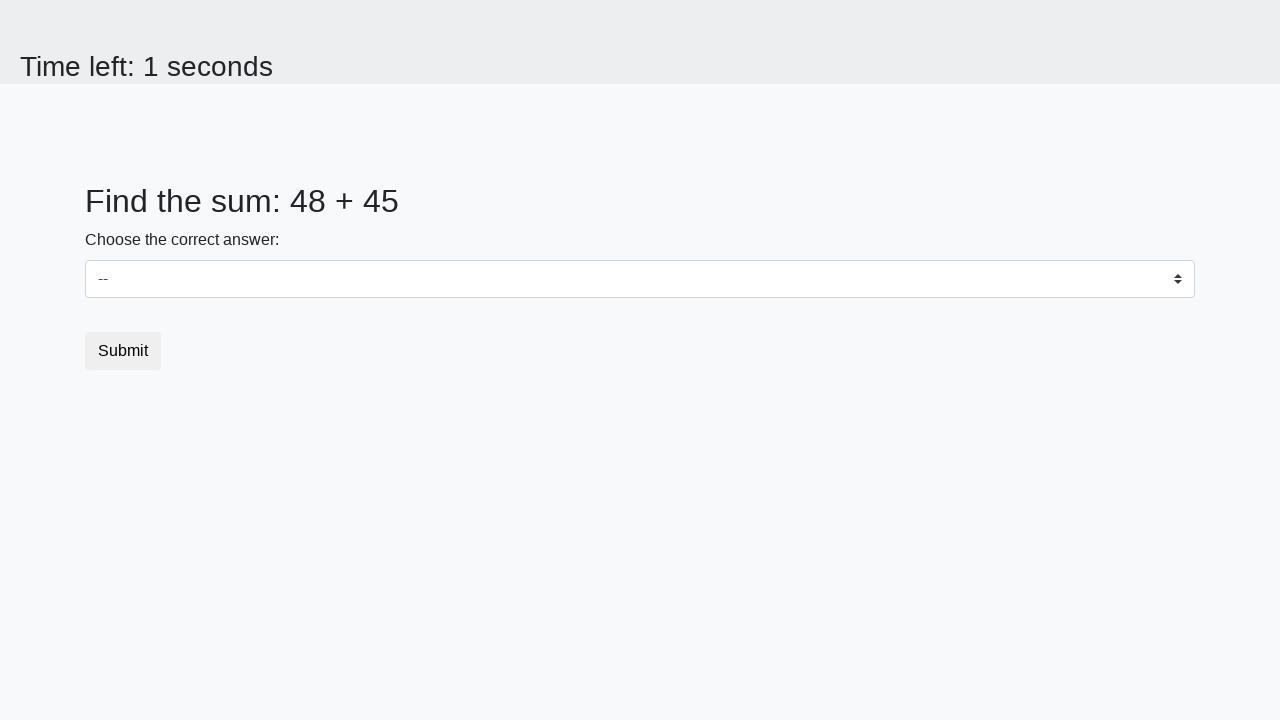